Tests drag and drop functionality by dragging an image element and dropping it into a target box

Starting URL: https://formy-project.herokuapp.com/dragdrop

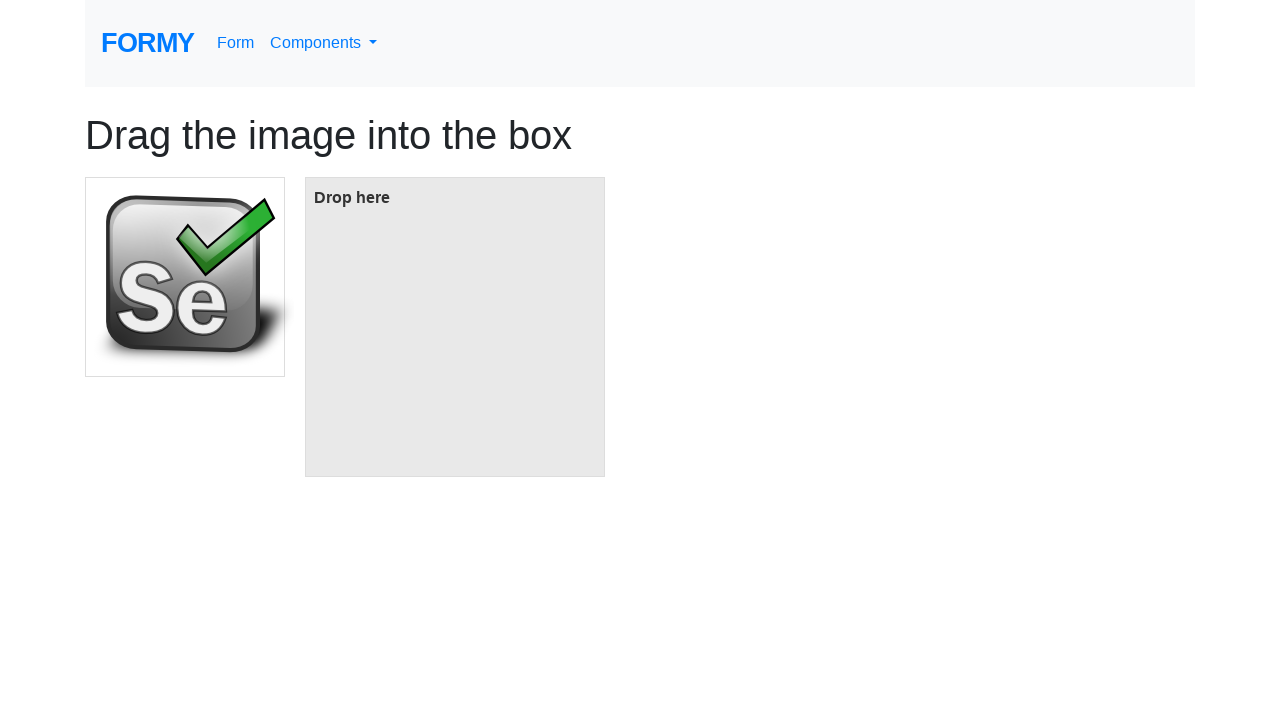

Located source image element
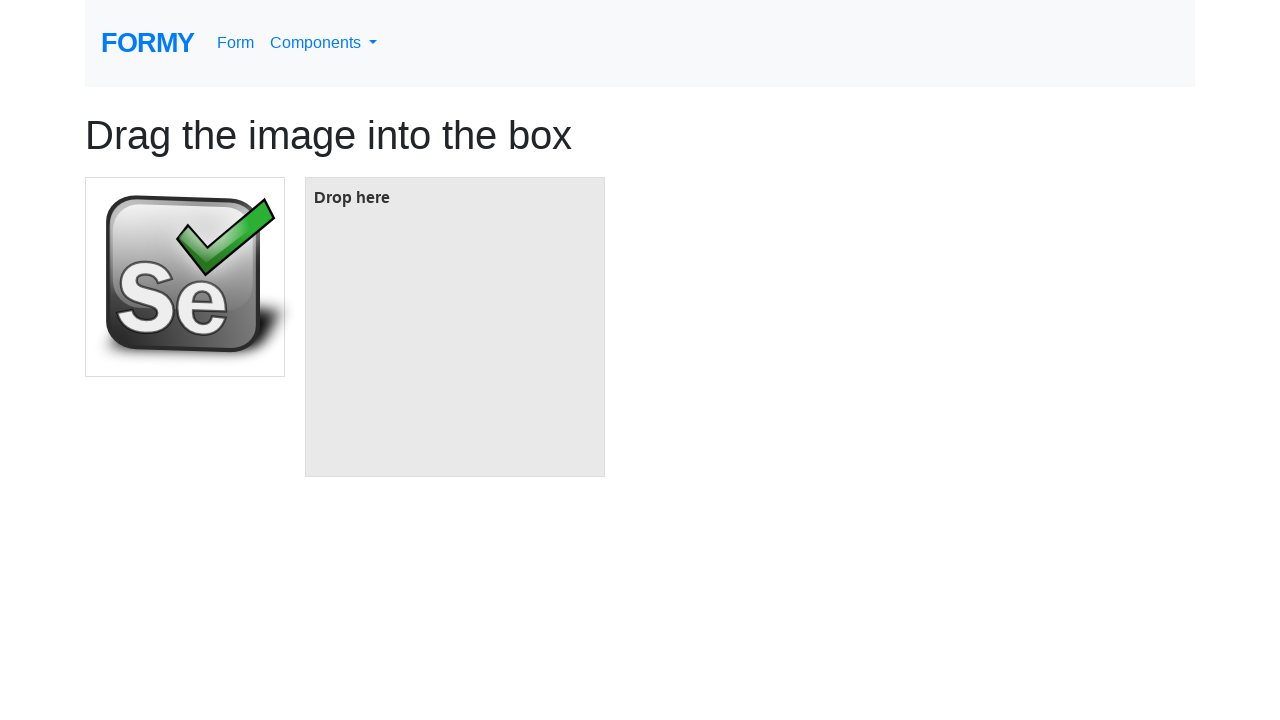

Located target box element
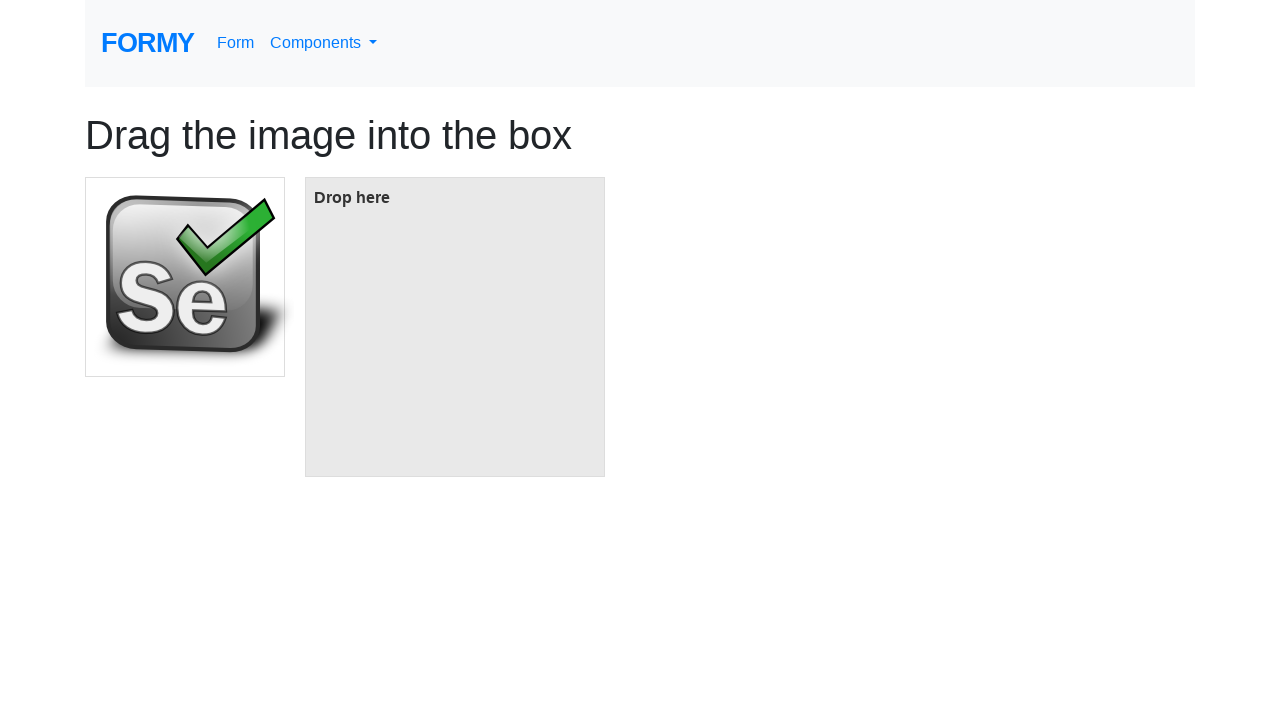

Dragged image element and dropped it into target box at (455, 327)
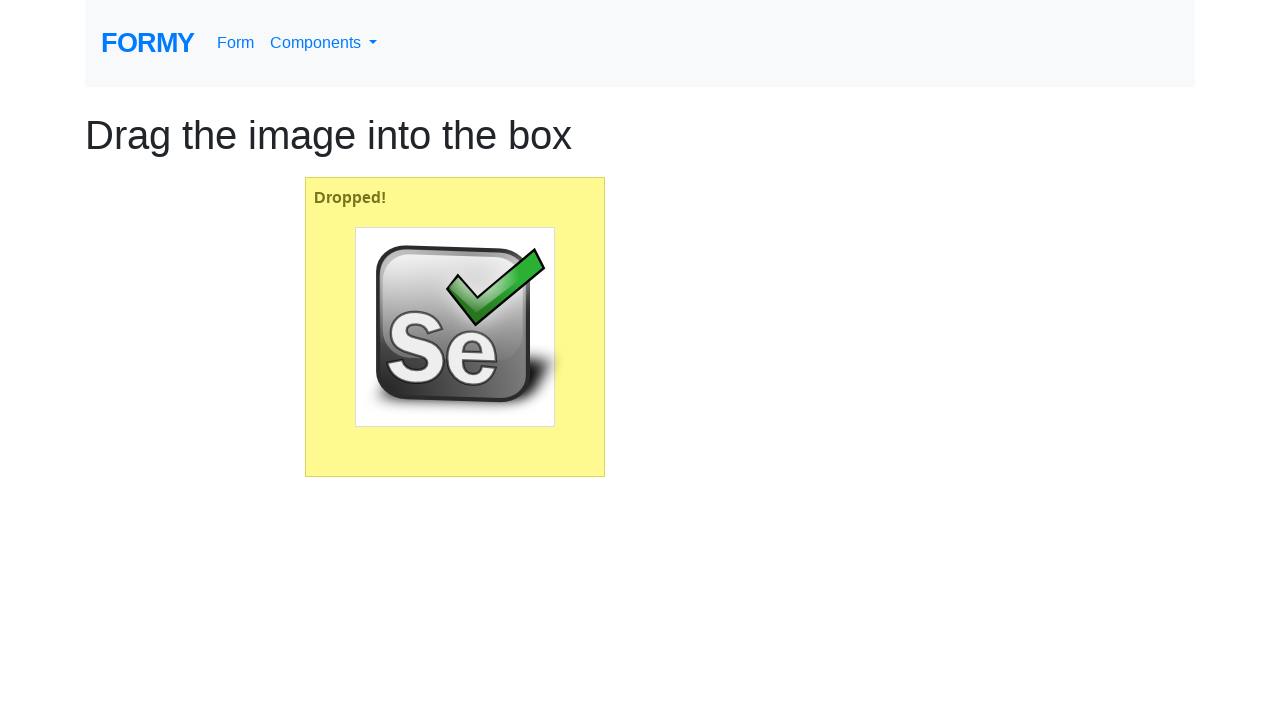

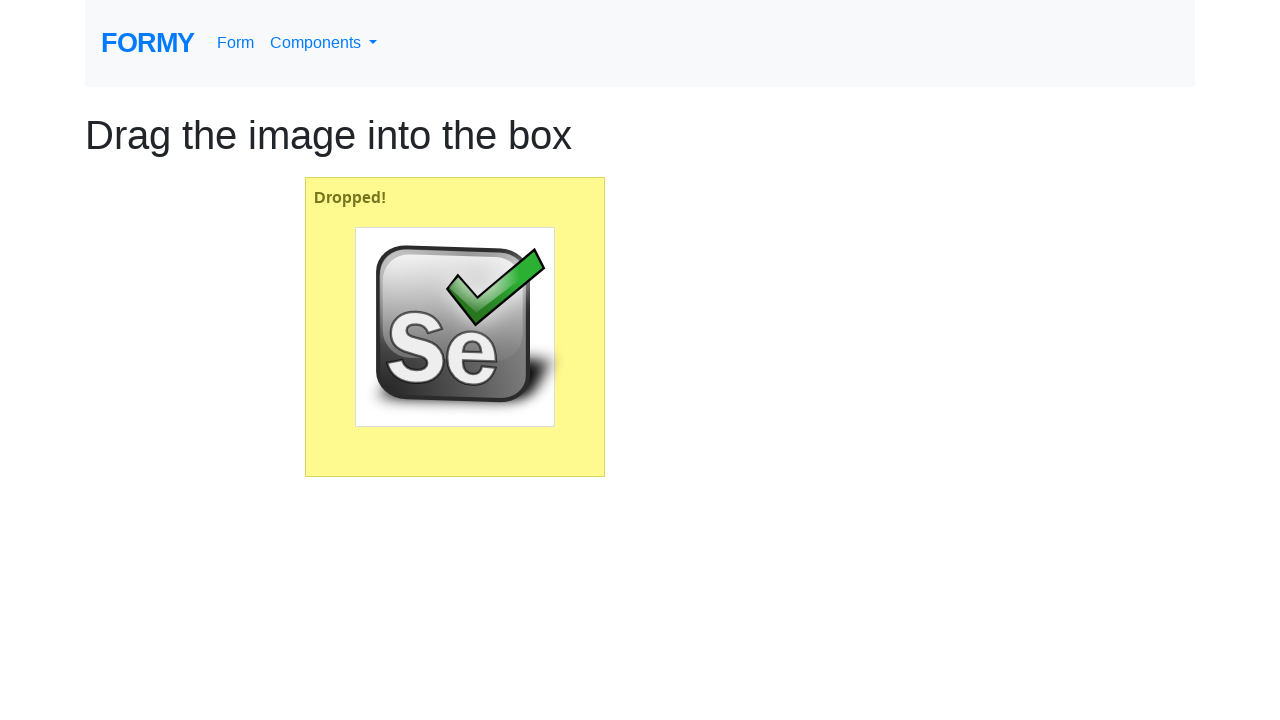